Tests date picker manipulation on the 12306 train booking website by removing readonly attribute and setting a custom date value

Starting URL: https://www.12306.cn/index/

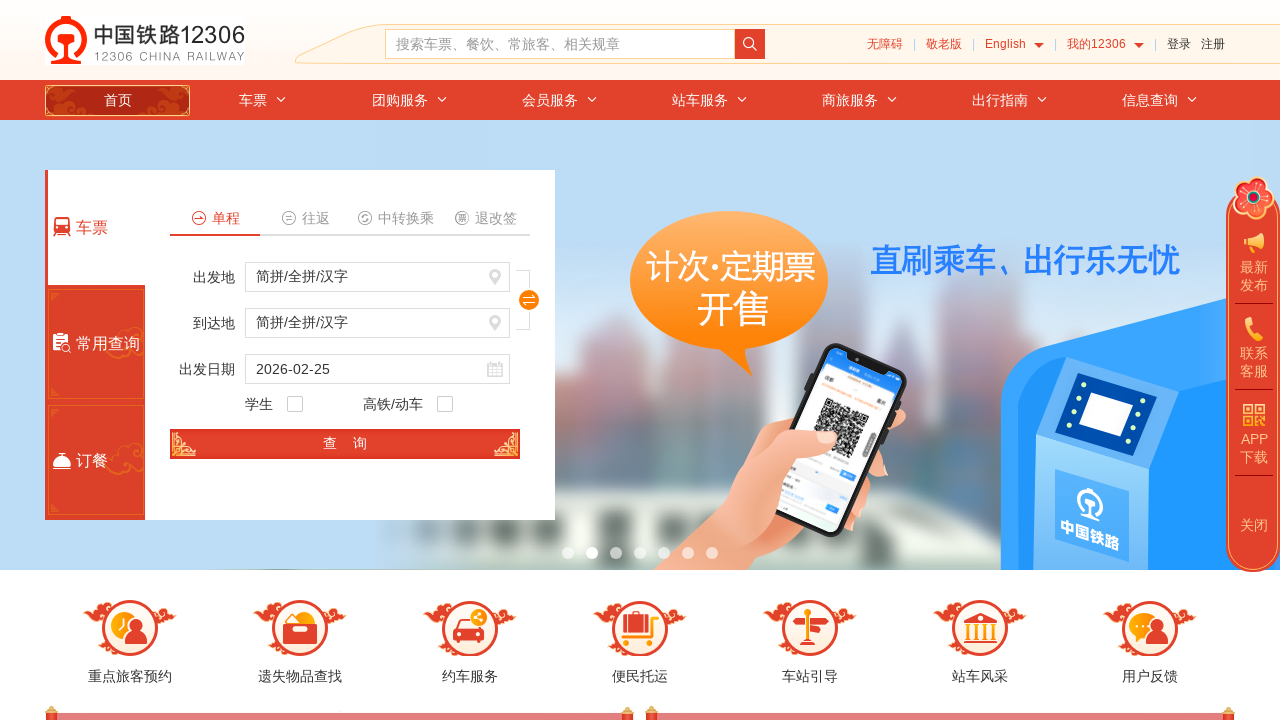

Removed readonly attribute from train_date input field
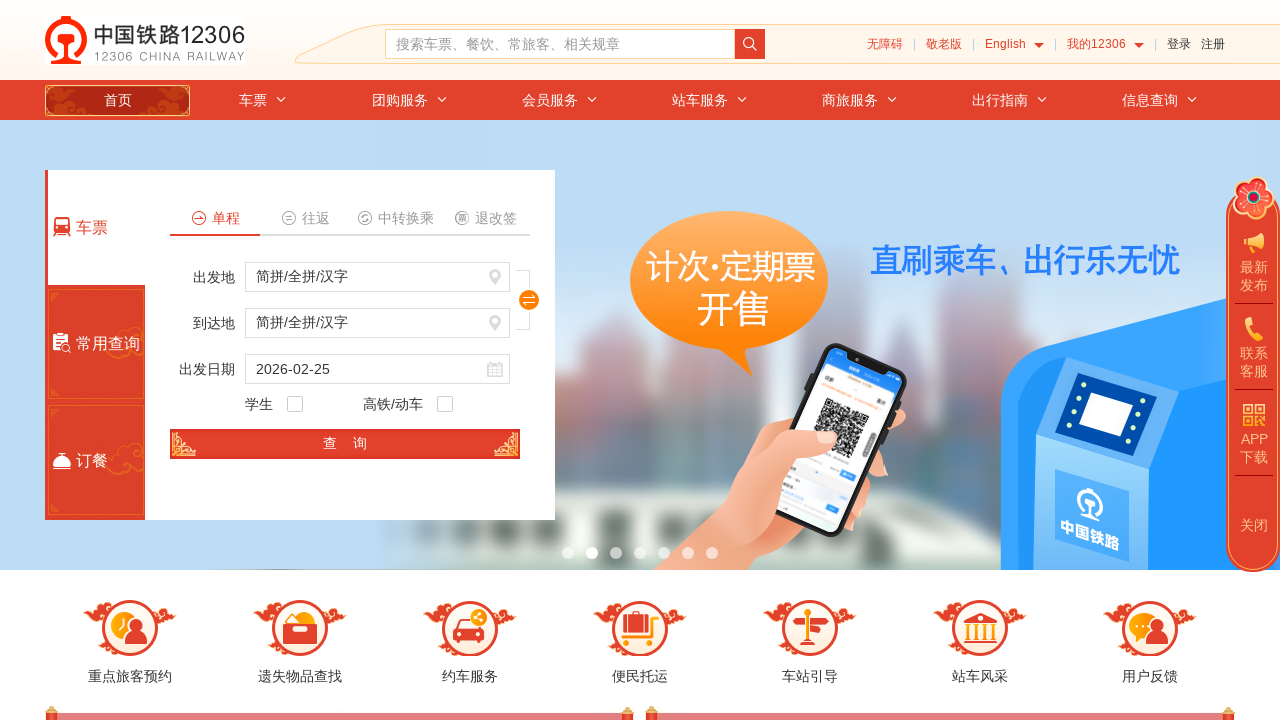

Set train_date value to 2024-12-30
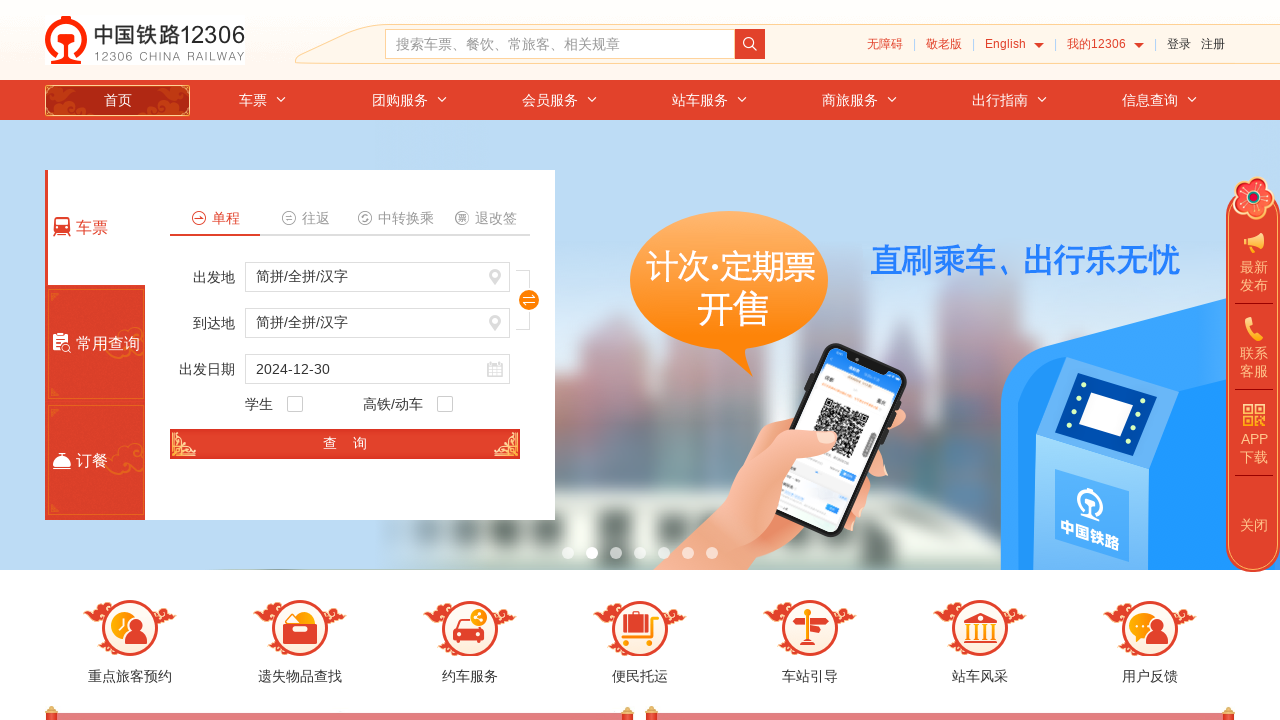

Waited 1 second for date change to take effect
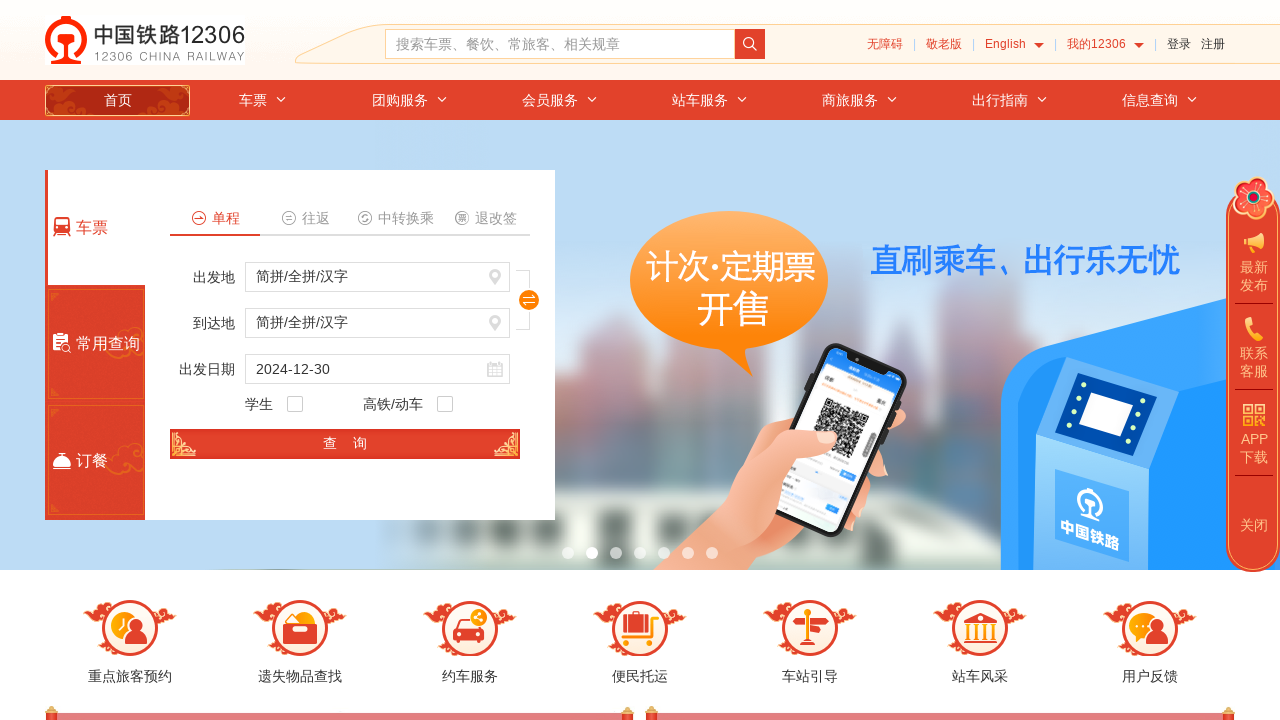

Verified train_date value: 2024-12-30
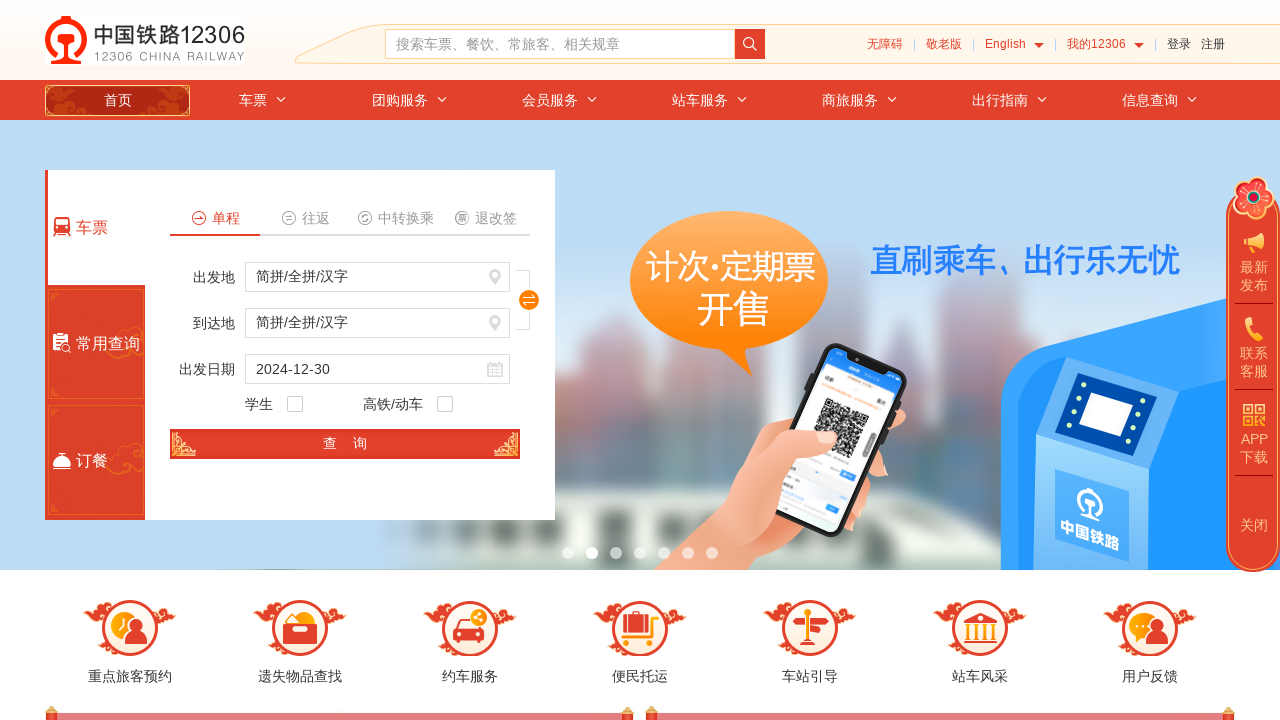

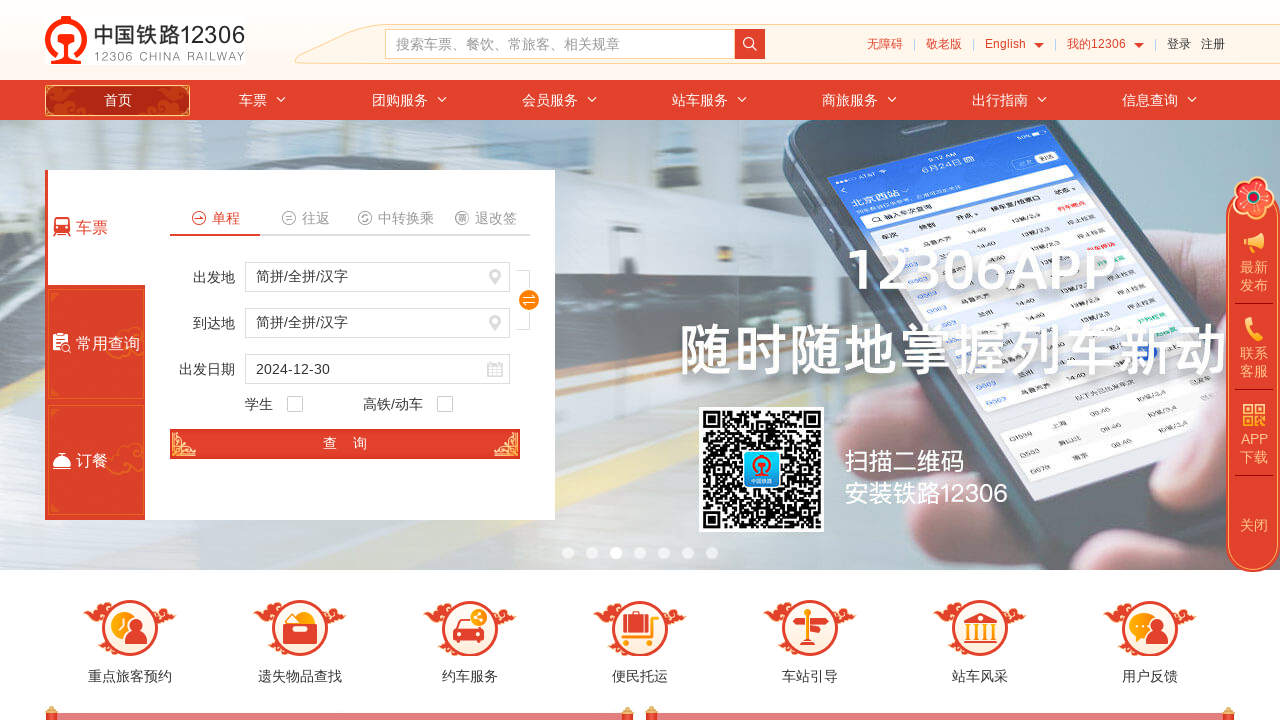